Tests multiple file upload functionality by uploading two text files to a file upload form and verifying that both files are successfully uploaded and displayed in the file list.

Starting URL: https://davidwalsh.name/demo/multiple-file-upload.php

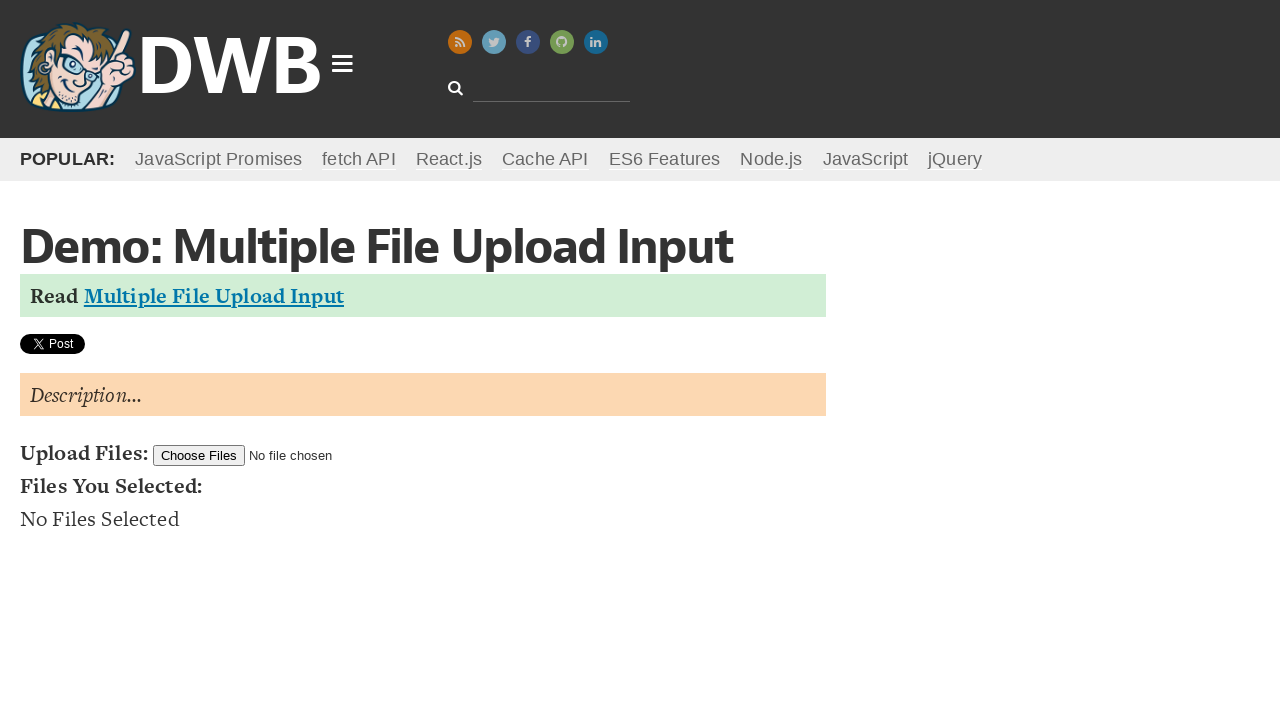

Created temporary test file 1 (Test1.txt)
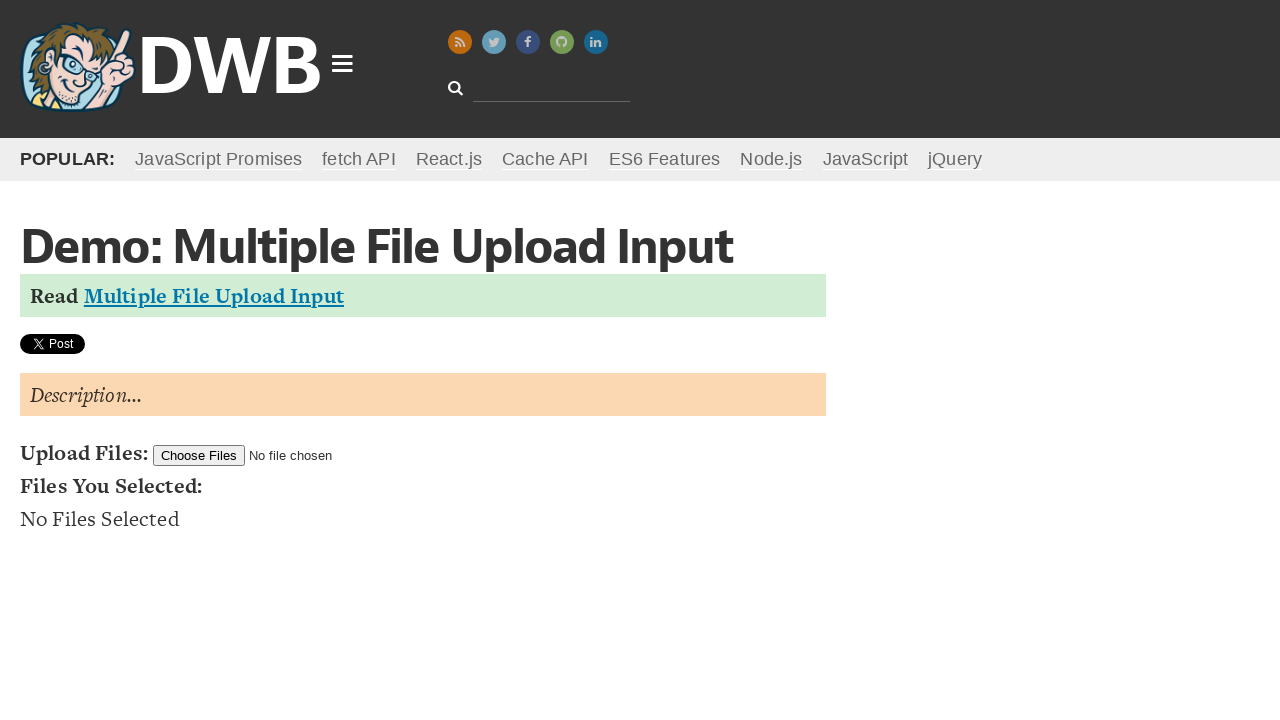

Created temporary test file 2 (Test2.txt)
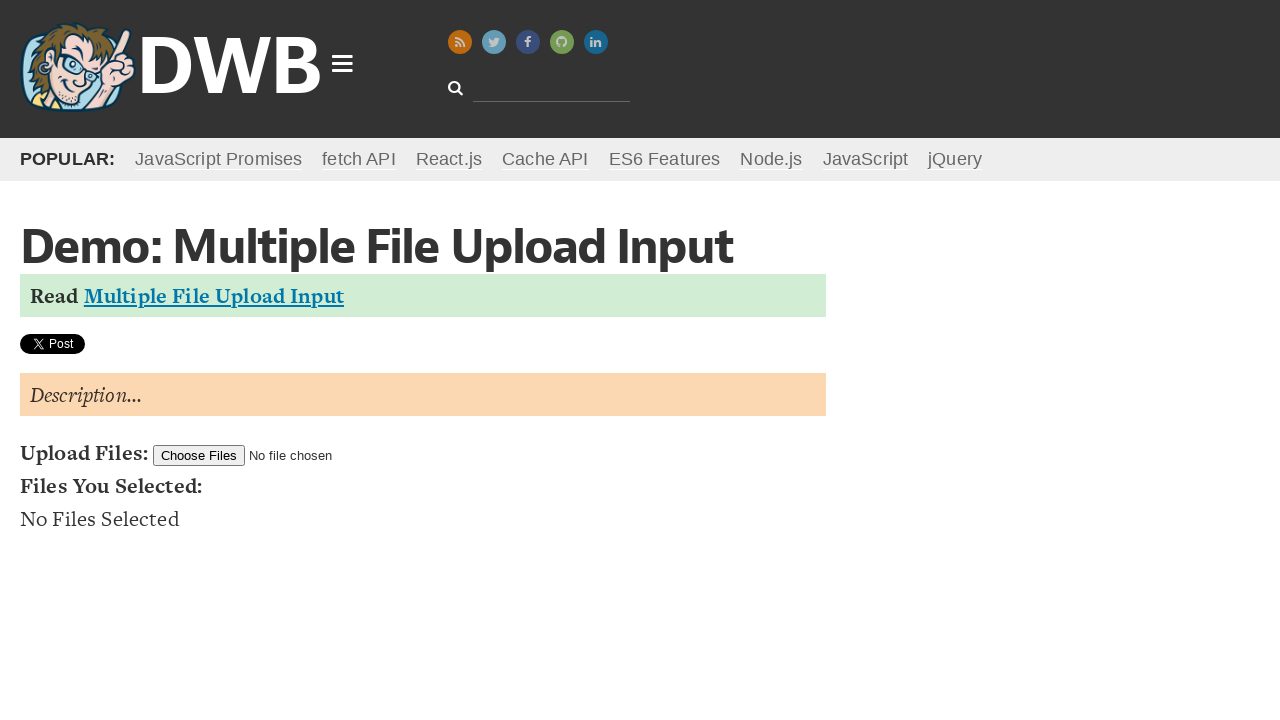

Uploaded two files (Test1.txt and Test2.txt) to the file upload form
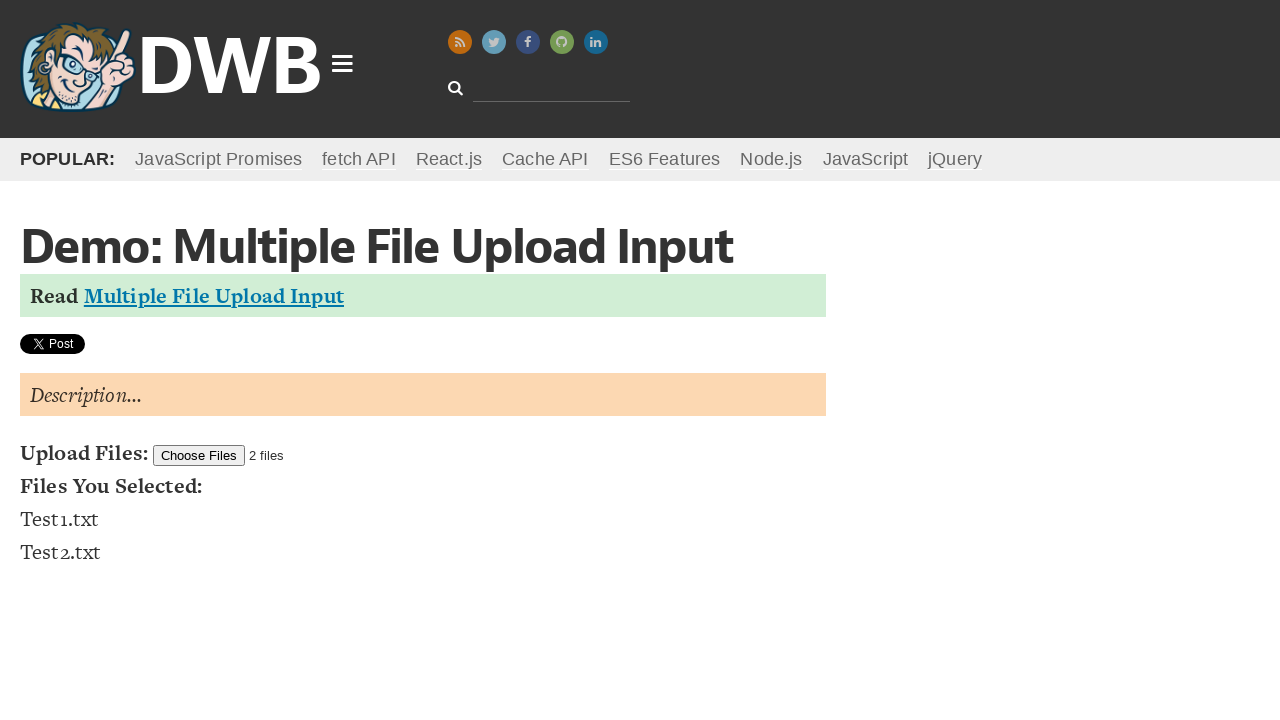

File list appeared after upload
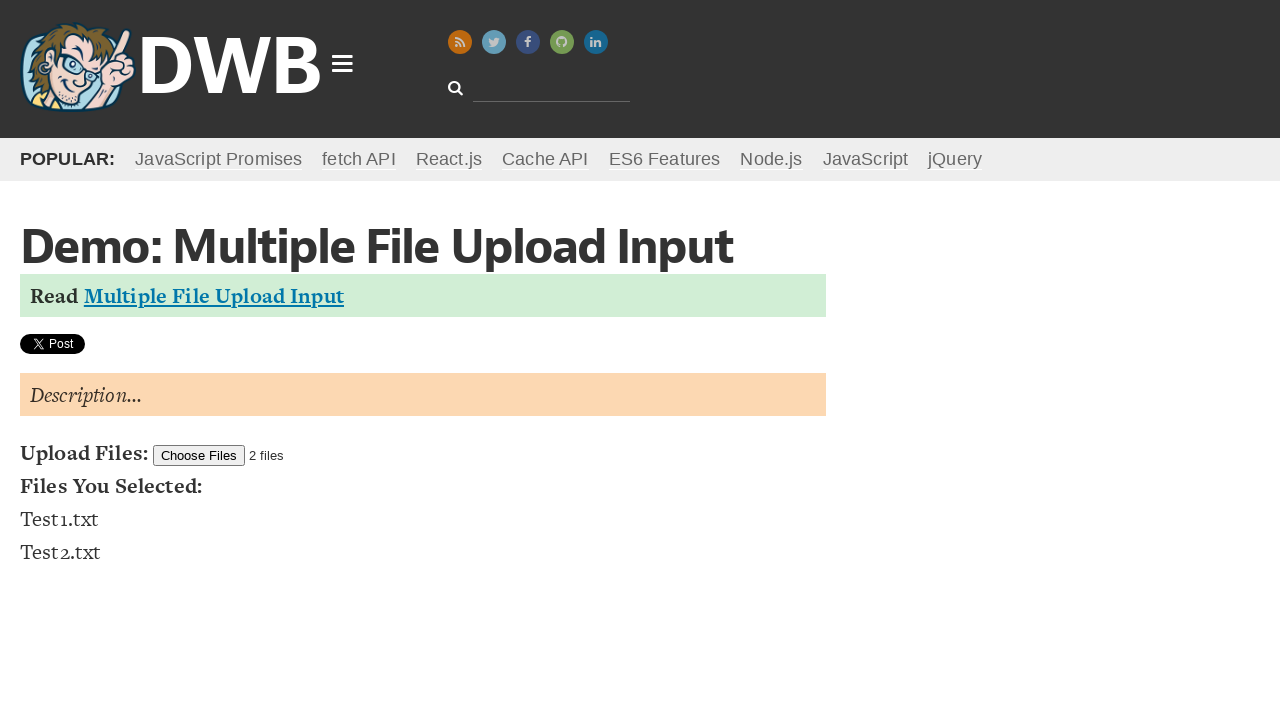

Verified that 2 files are displayed in the file list
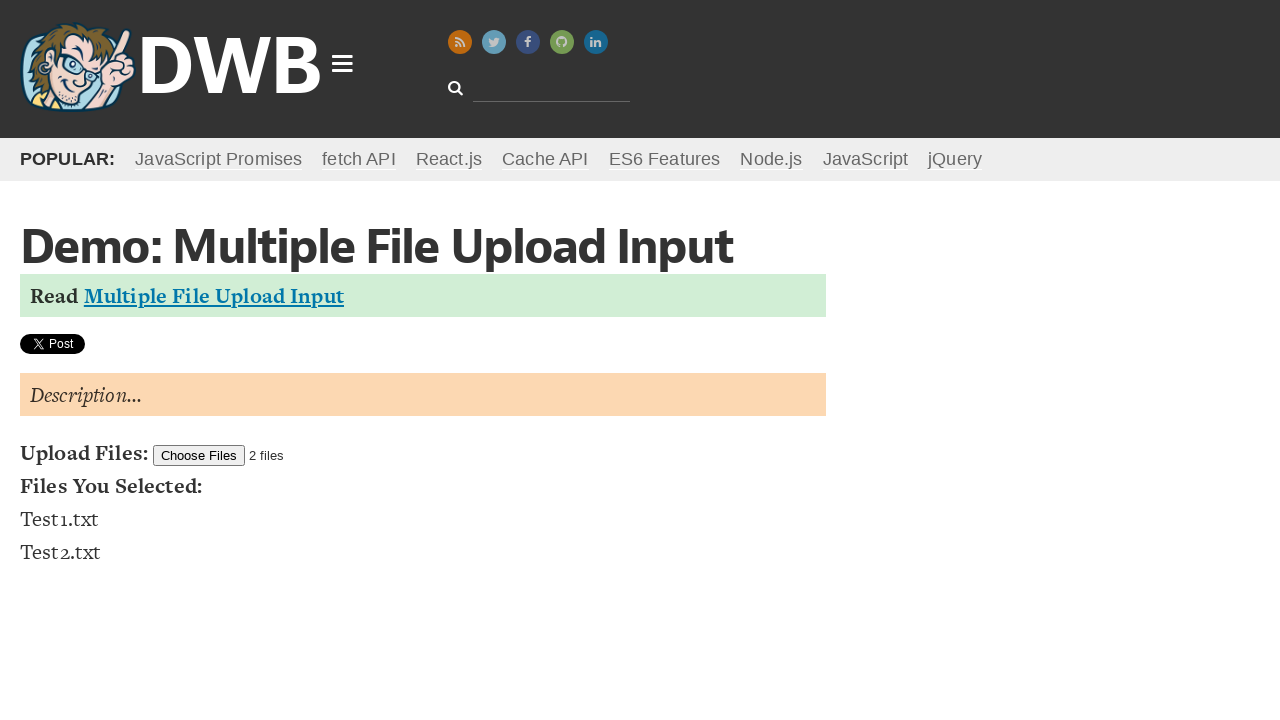

Verified first file name is 'Test1.txt'
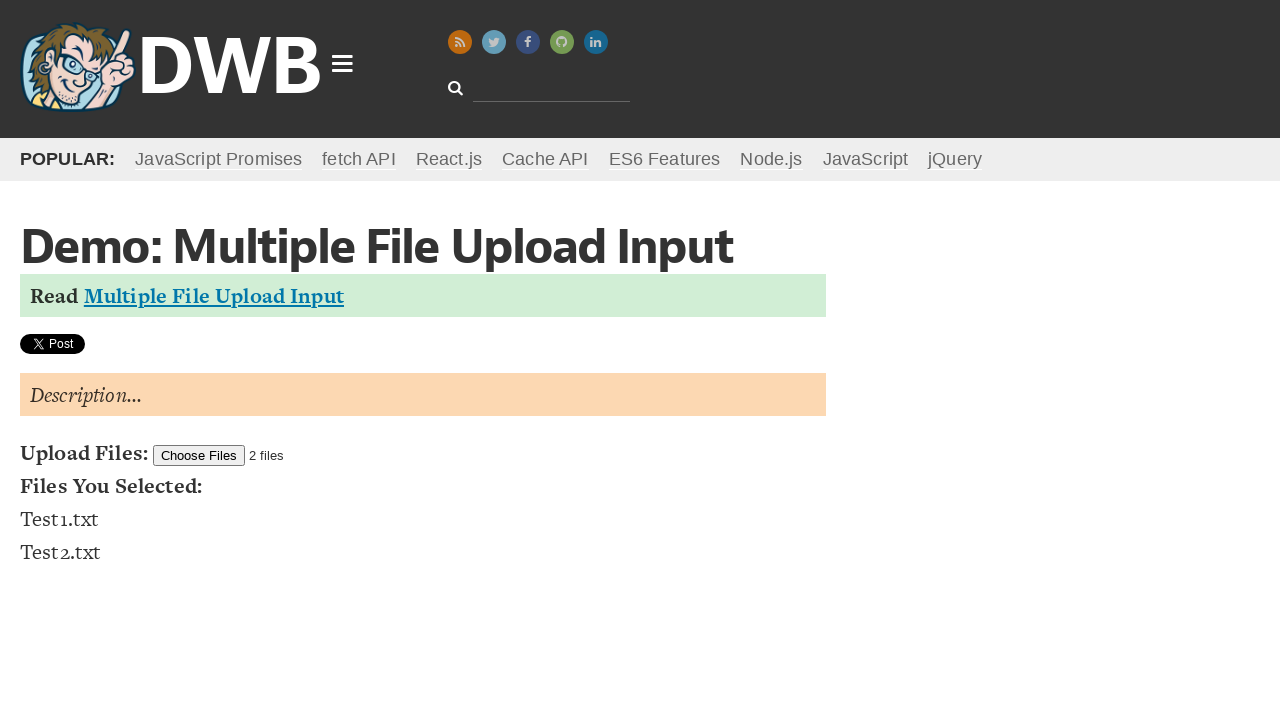

Verified second file name is 'Test2.txt'
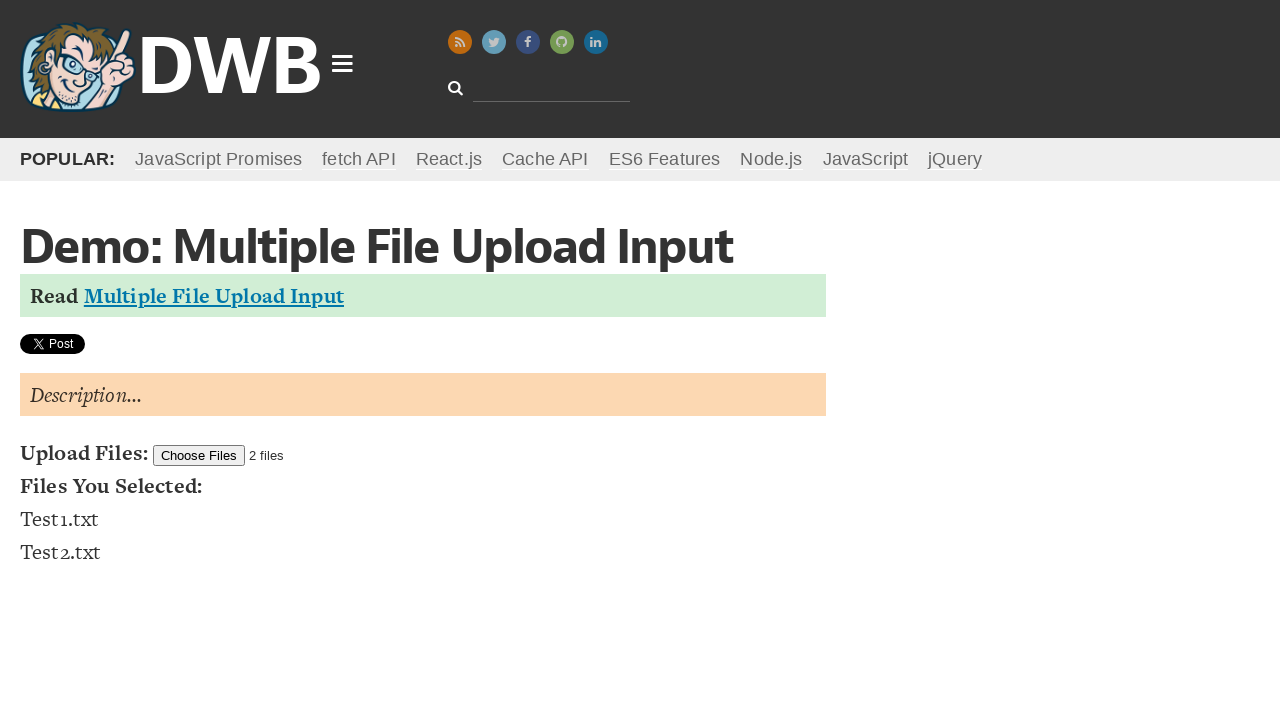

Deleted temporary test file 1
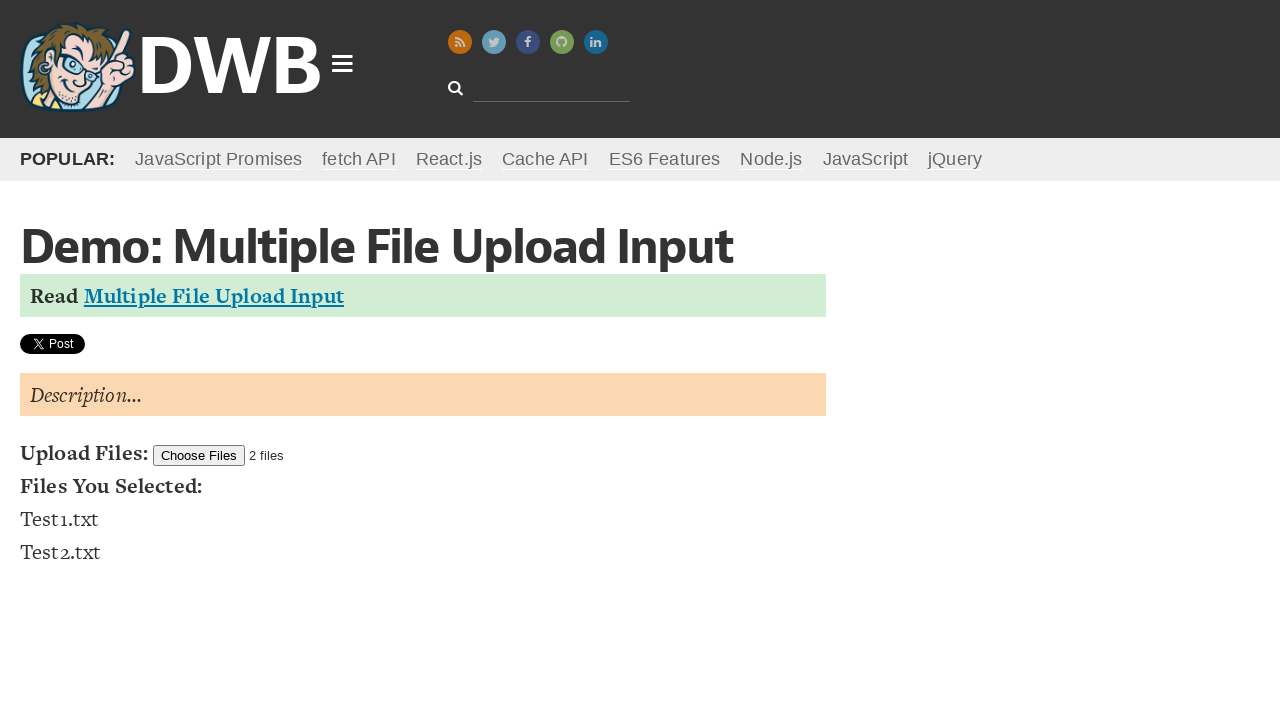

Deleted temporary test file 2
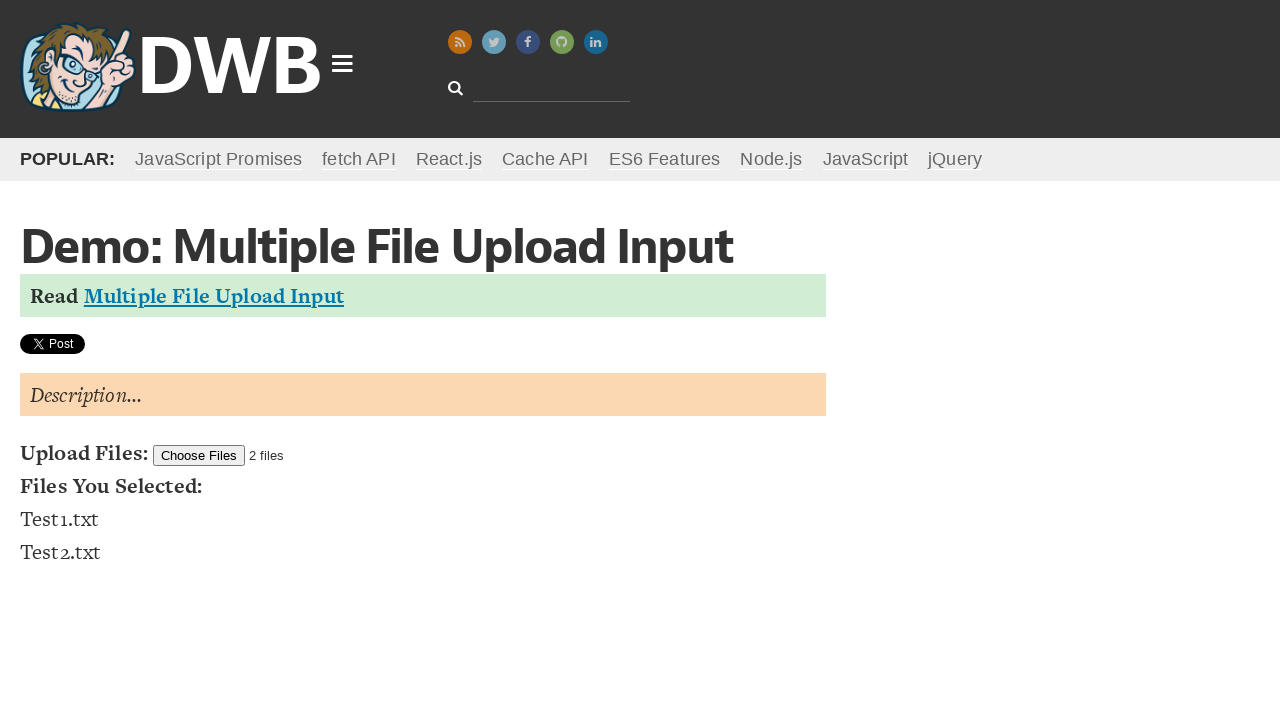

Removed temporary directory
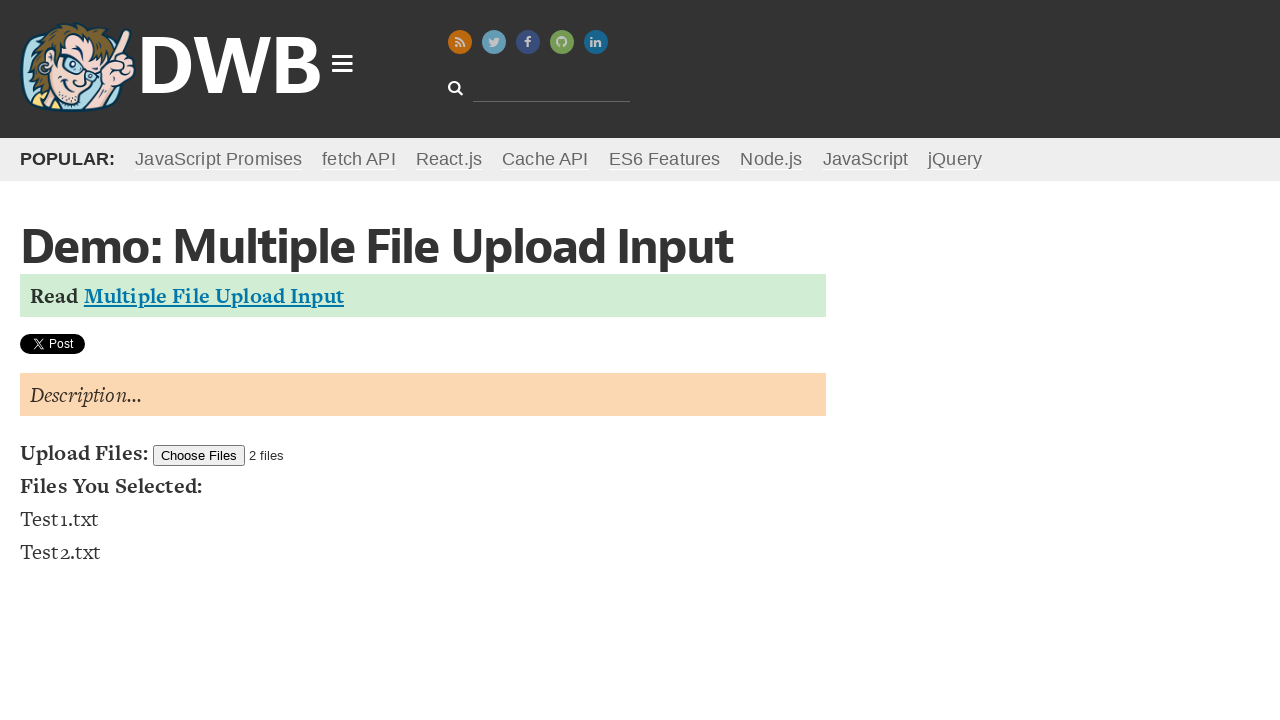

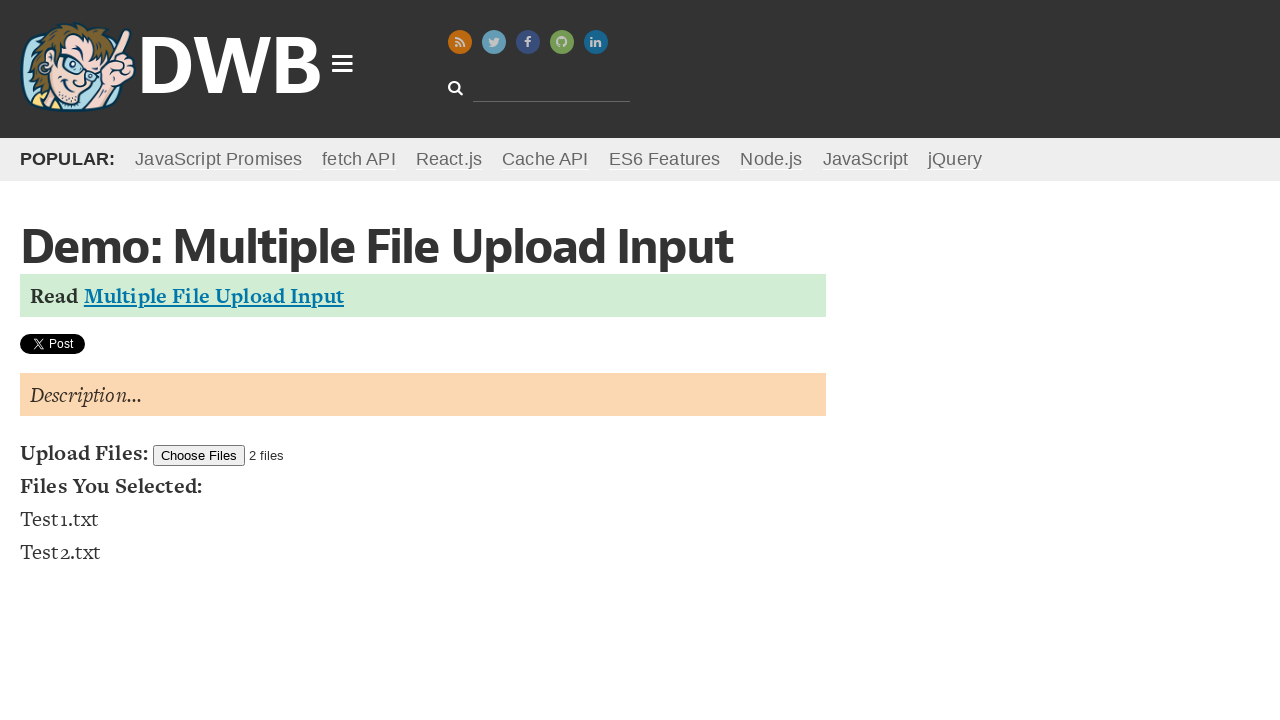